Tests checkbox functionality on jQuery Mobile demo page by clicking on multiple checkboxes in a form fieldset

Starting URL: https://demos.jquerymobile.com/1.4.5/checkboxradio-checkbox/

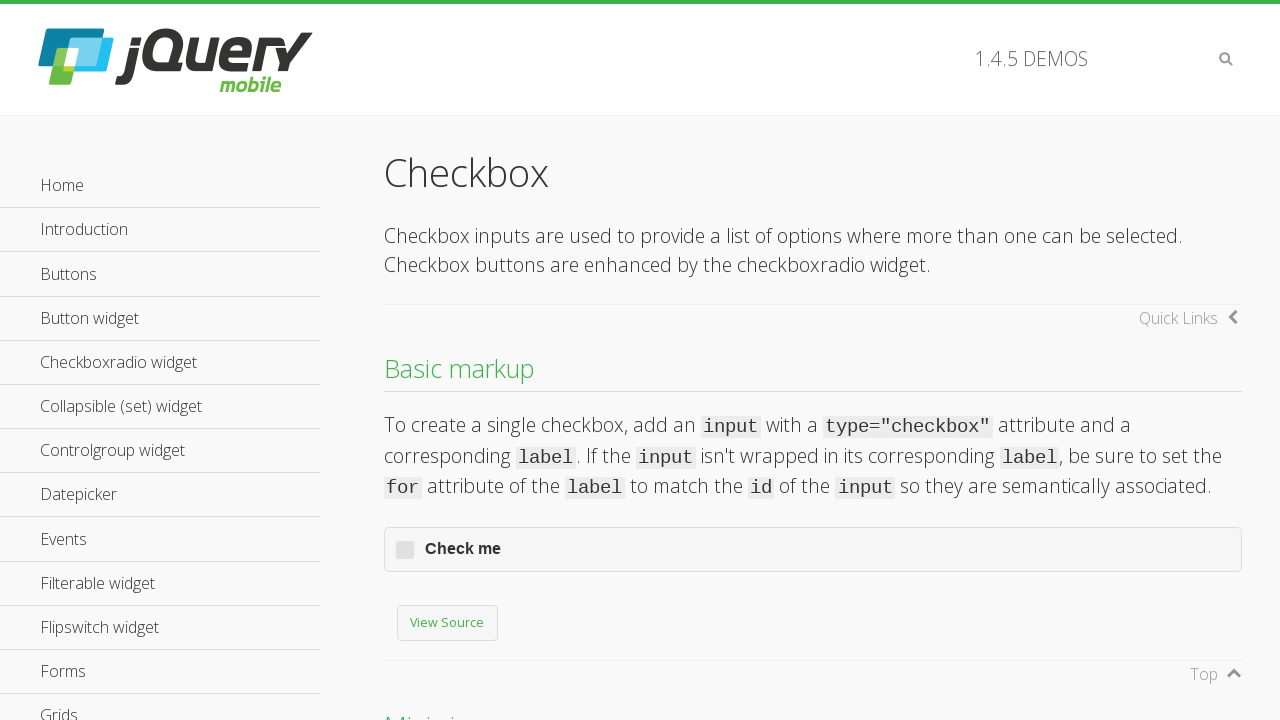

Clicked first checkbox in form fieldset at (813, 360) on xpath=//*[@id='ui-page-top']/div[1]/div[3]/div[5]/form/fieldset/div[2]/div[1]/la
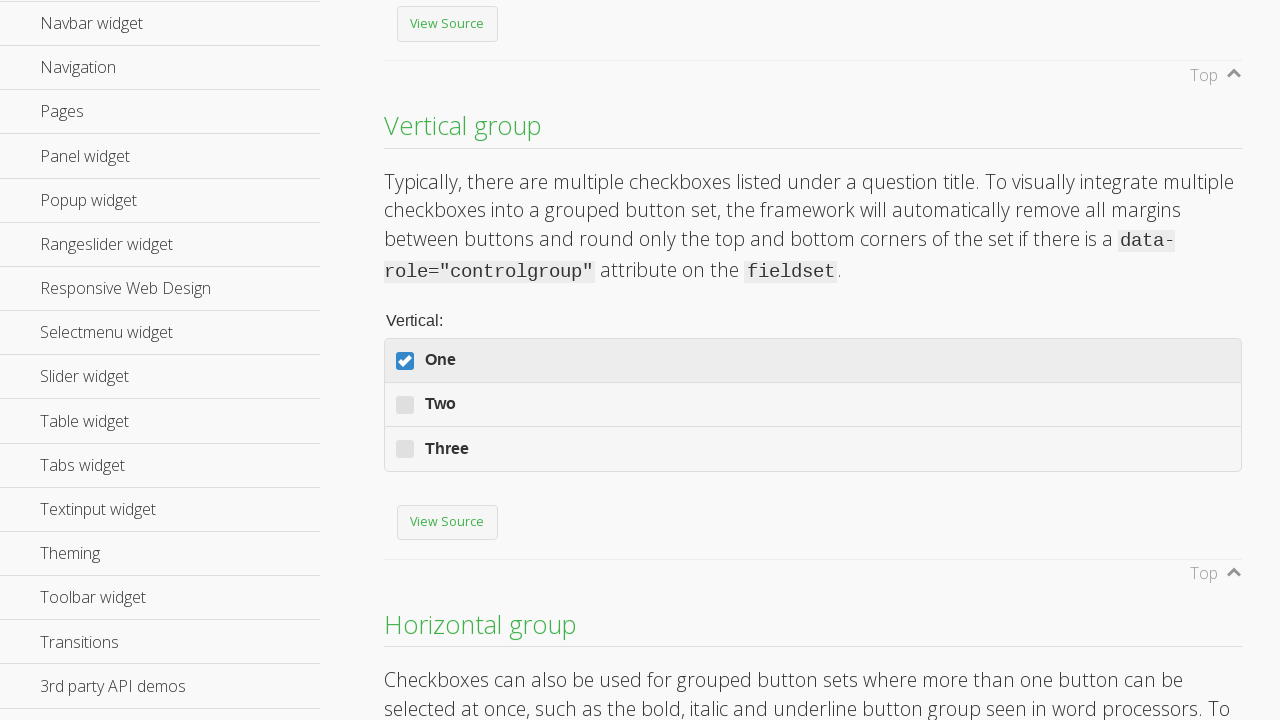

Clicked second checkbox in form fieldset at (813, 404) on xpath=//*[@id='ui-page-top']/div[1]/div[3]/div[5]/form/fieldset/div[2]/div[2]/la
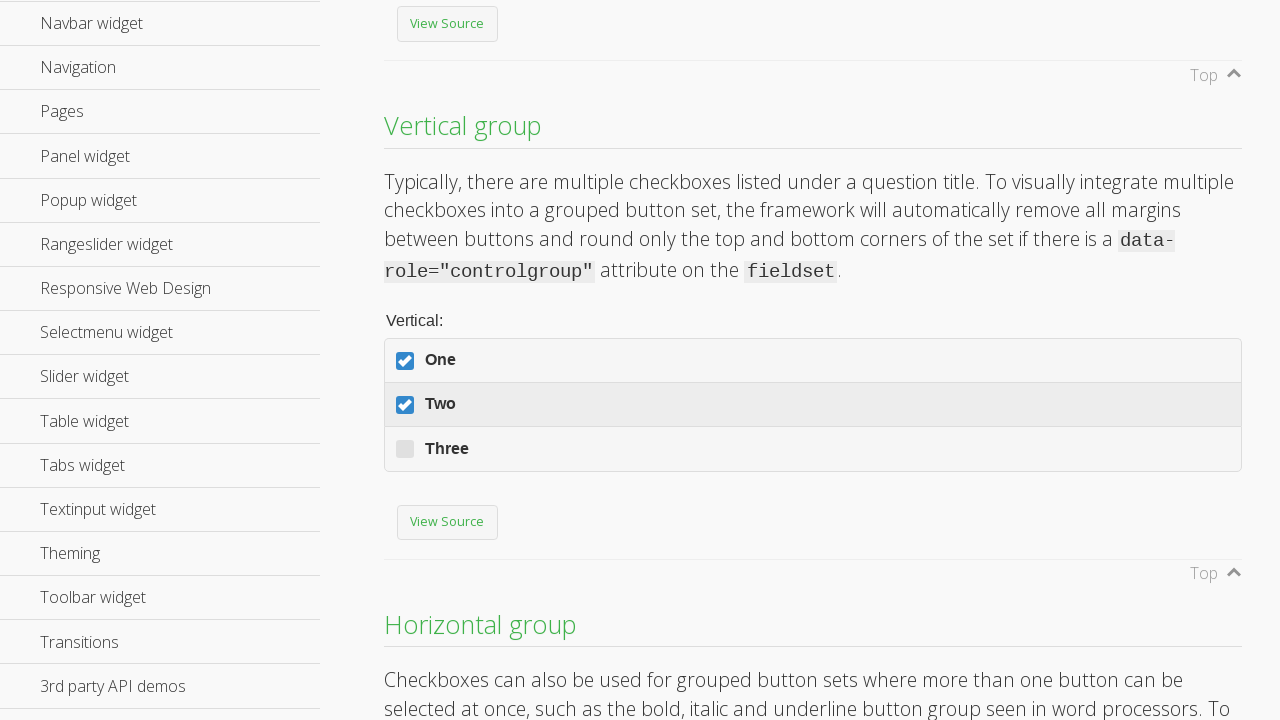

Clicked third checkbox in form fieldset at (813, 449) on xpath=//*[@id='ui-page-top']/div[1]/div[3]/div[5]/form/fieldset/div[2]/div[3]/la
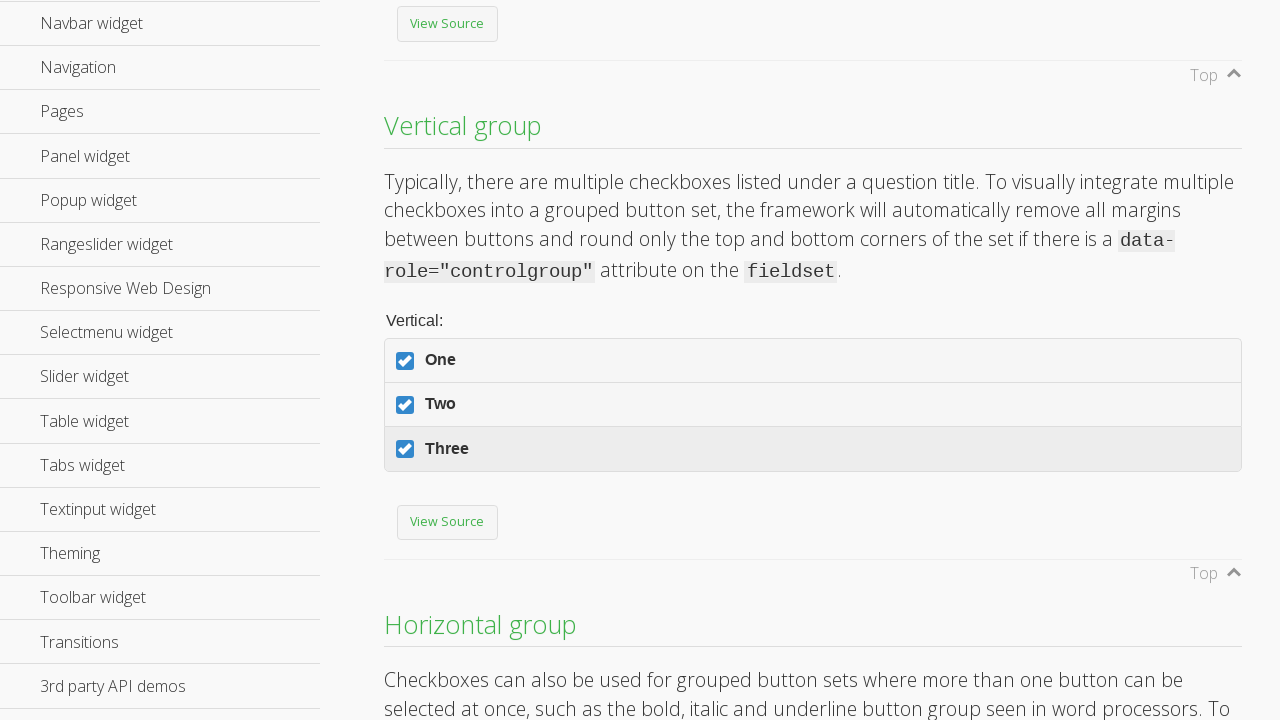

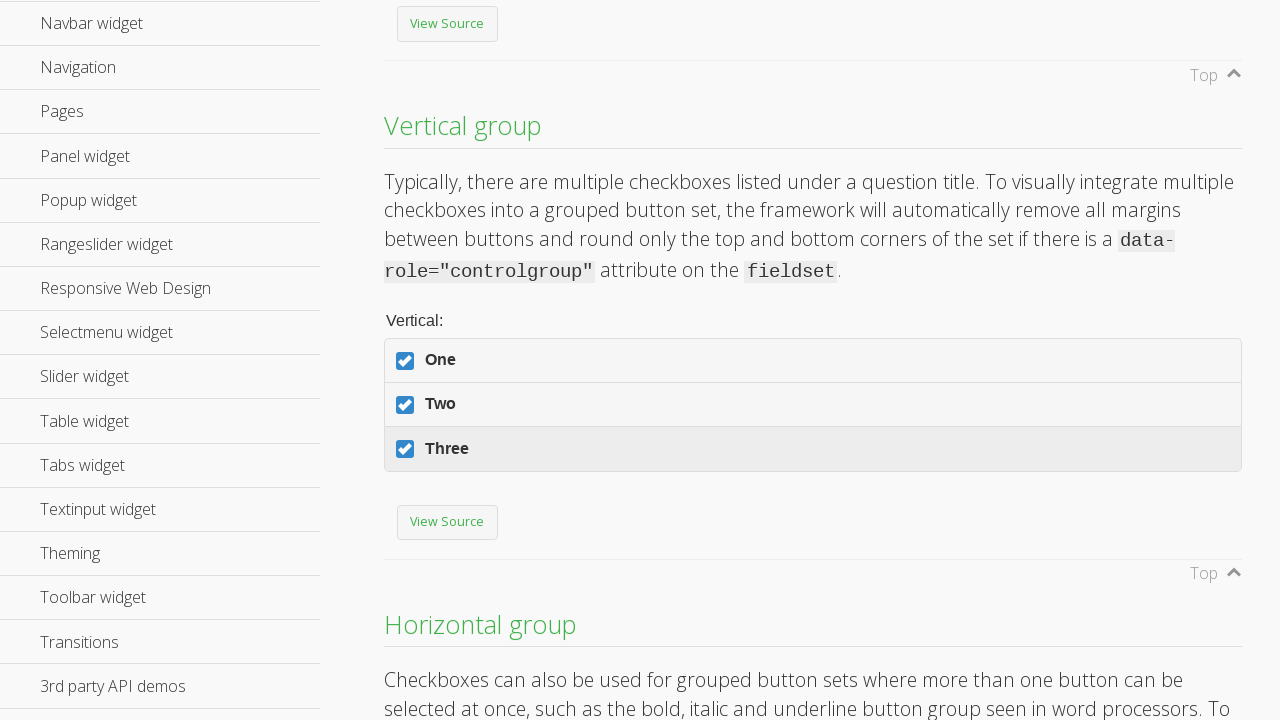